Tests the pizza delivery form by filling in first name, last name, selecting delivery option, and verifying the updated price

Starting URL: https://atidcollege.co.il/Xamples/pizza/

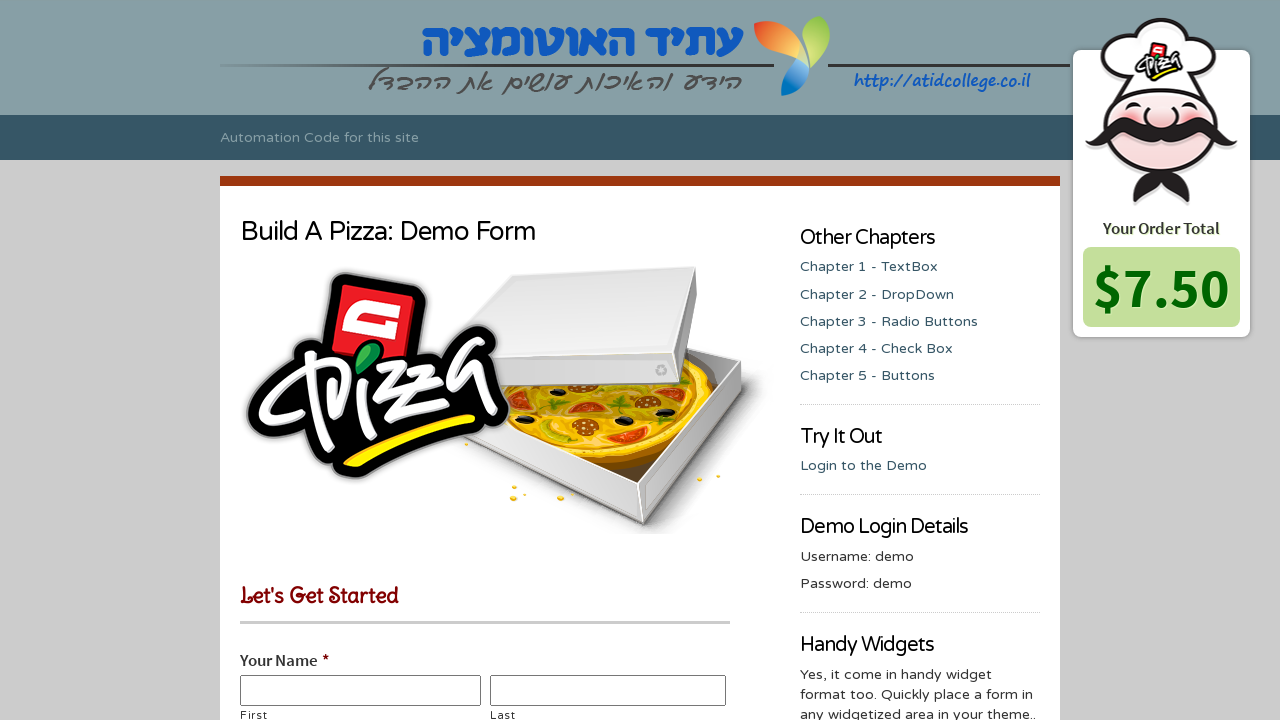

Filled in first name 'Edward' on #input_5_22_3
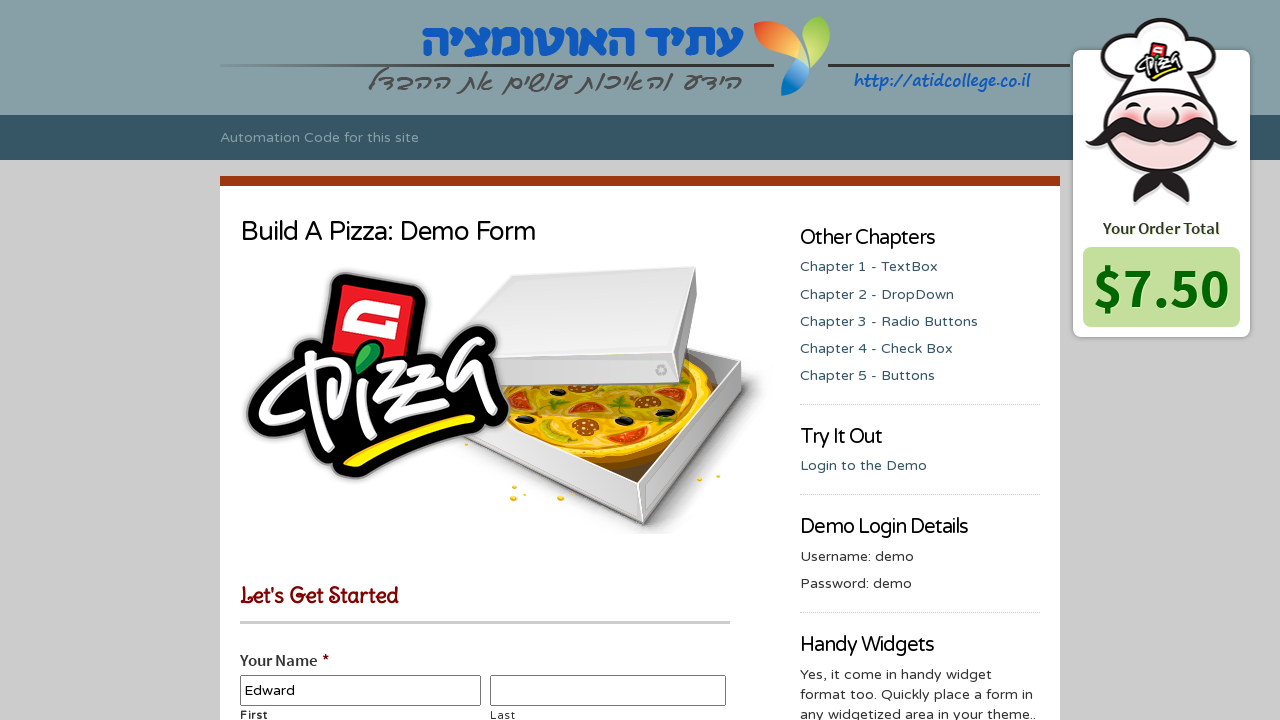

Filled in last name 'Vishnivetzki' on #input_5_22_6
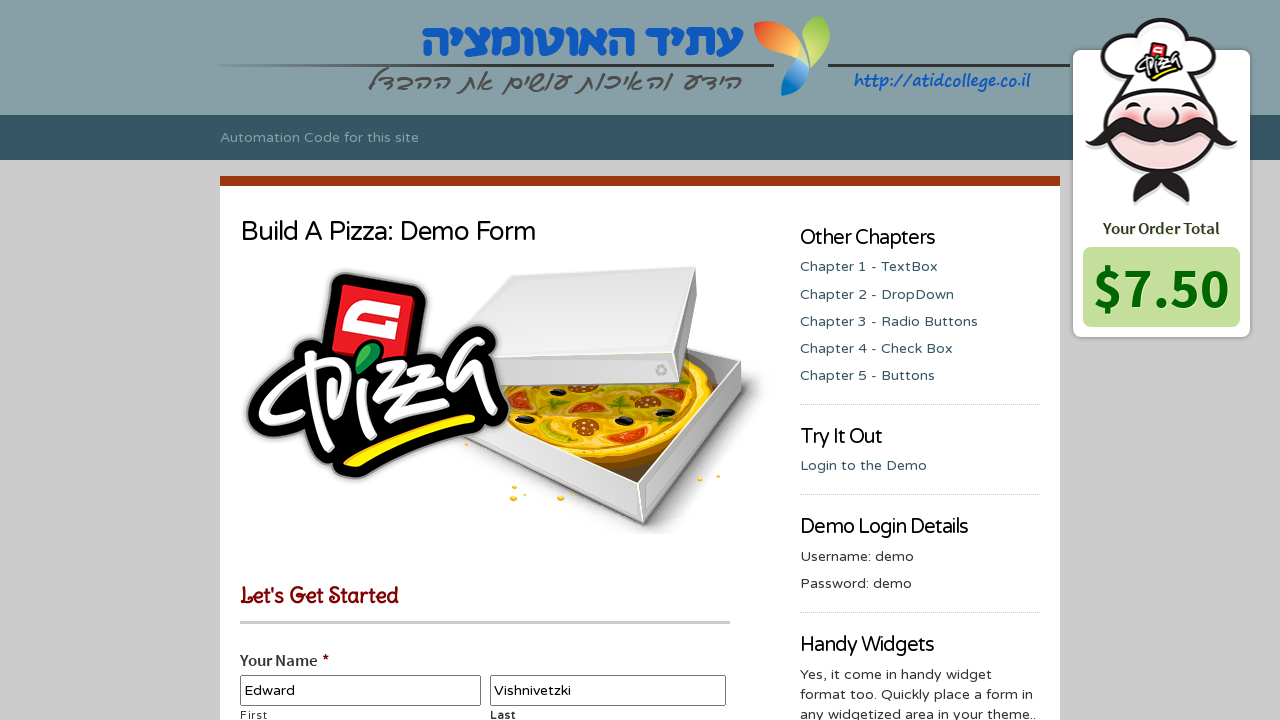

Selected 'Delivery|3' delivery option on #input_5_21
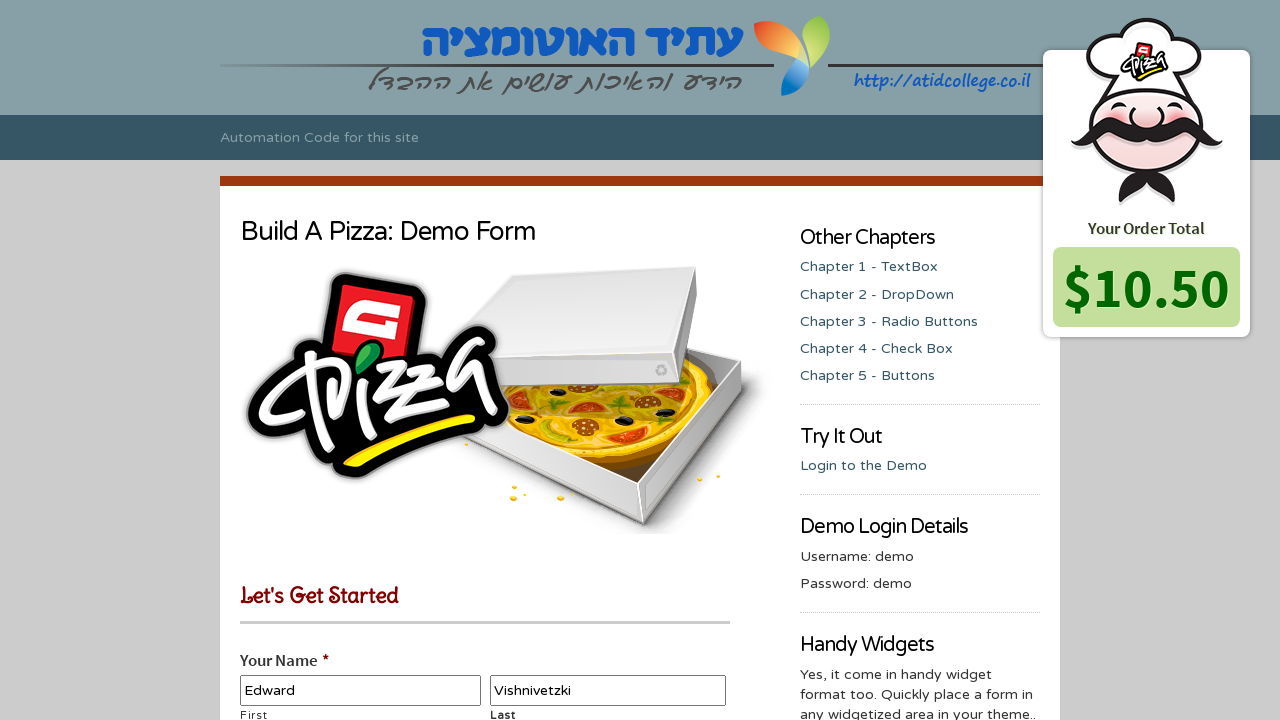

Price total element loaded after delivery option selection
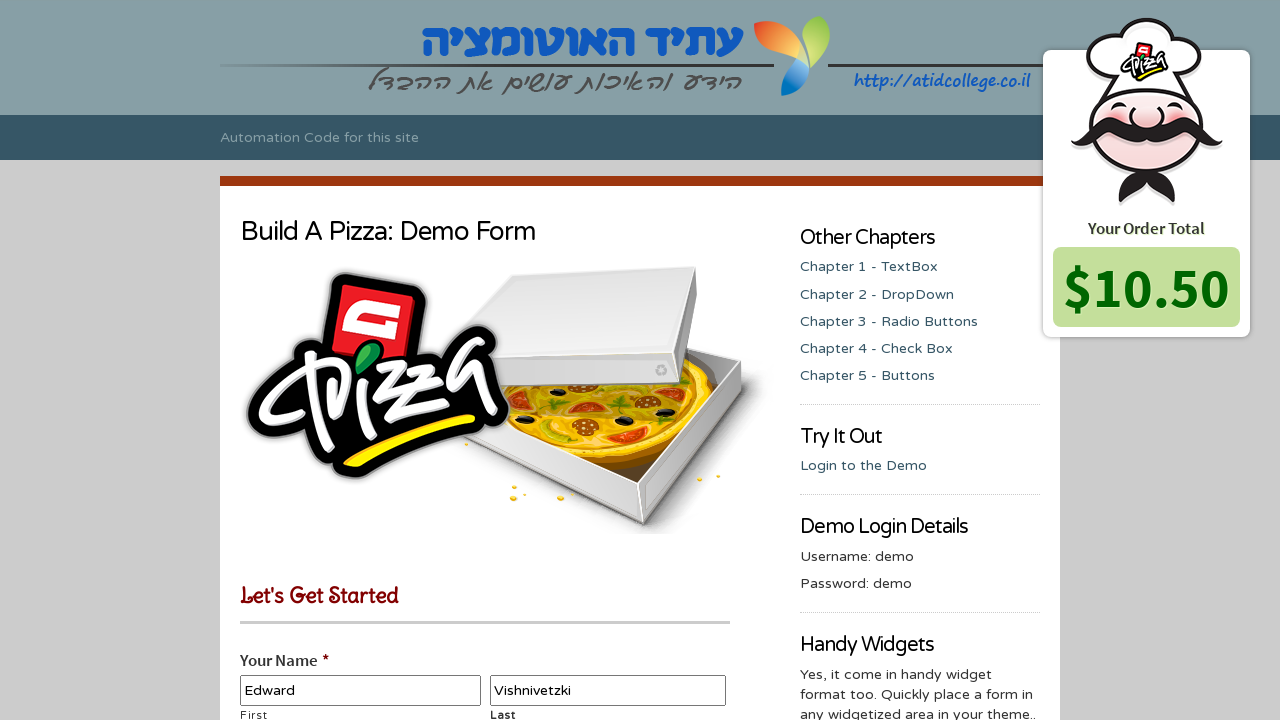

Retrieved updated price from total element
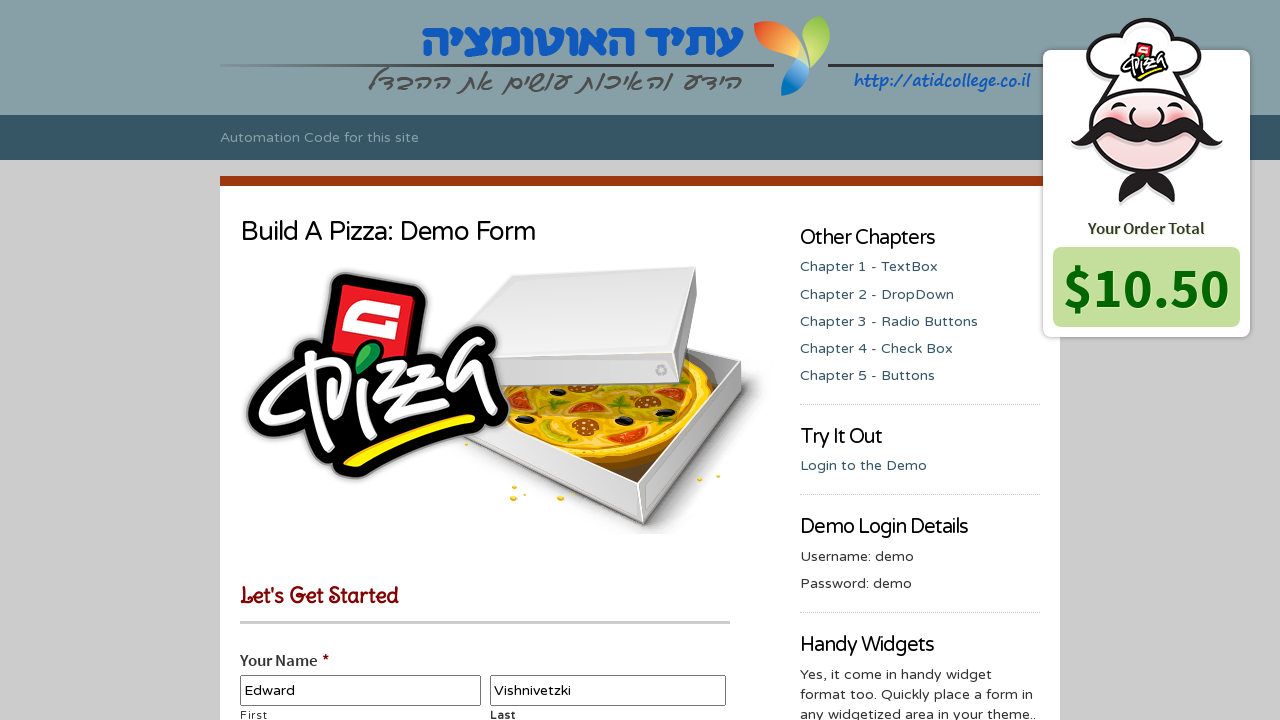

Verified price is correctly updated to $10.50
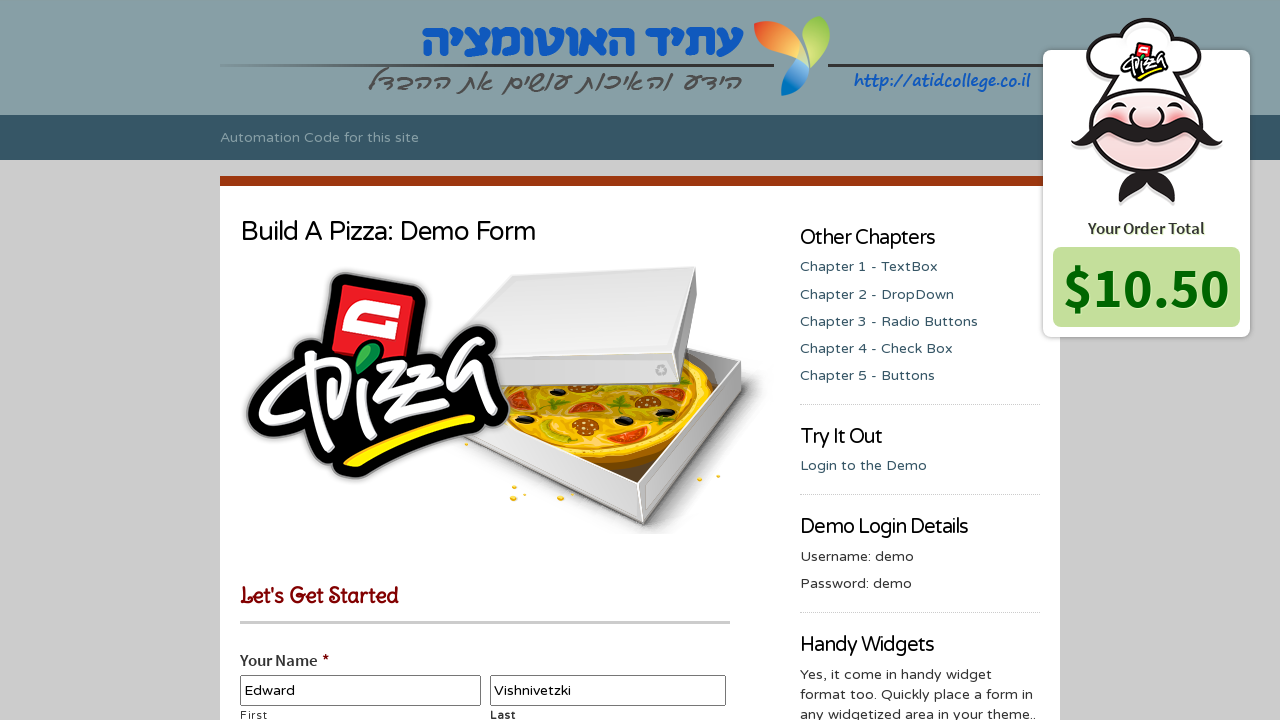

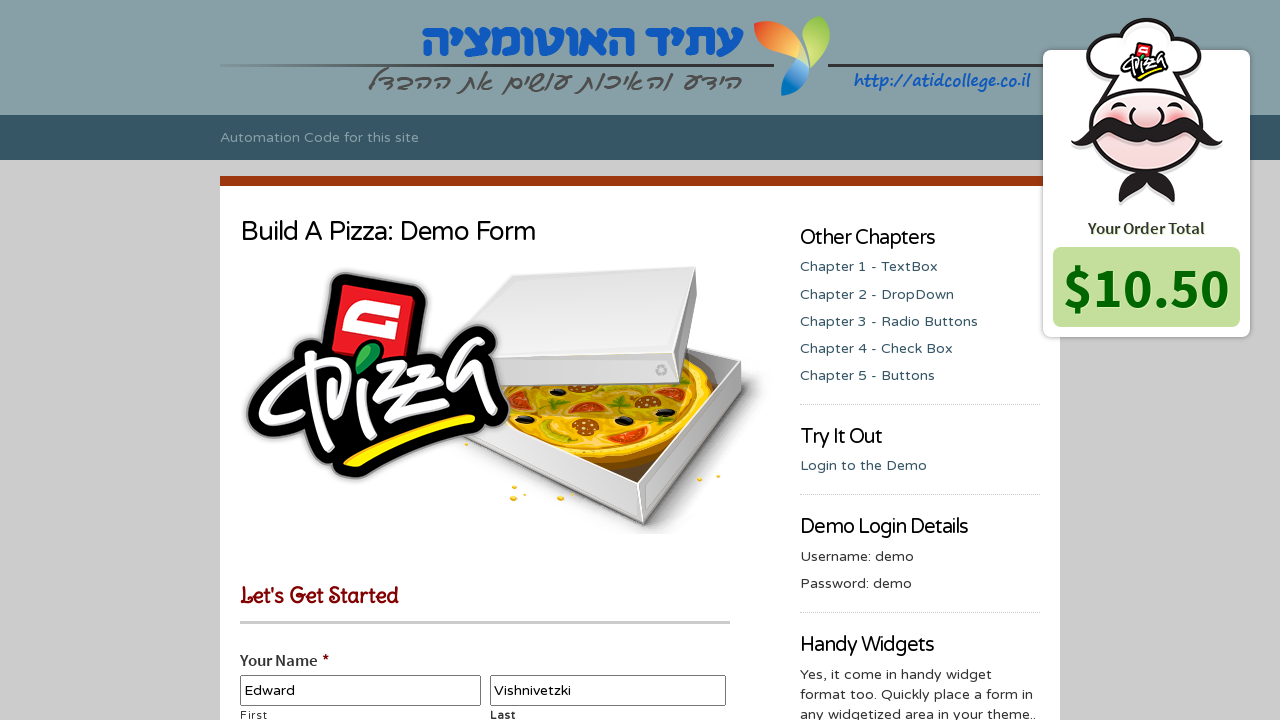